Tests dropdown handling by locating a select element, retrieving all options, and iterating through each option to select them one by one.

Starting URL: https://syntaxprojects.com/basic-select-dropdown-demo.php

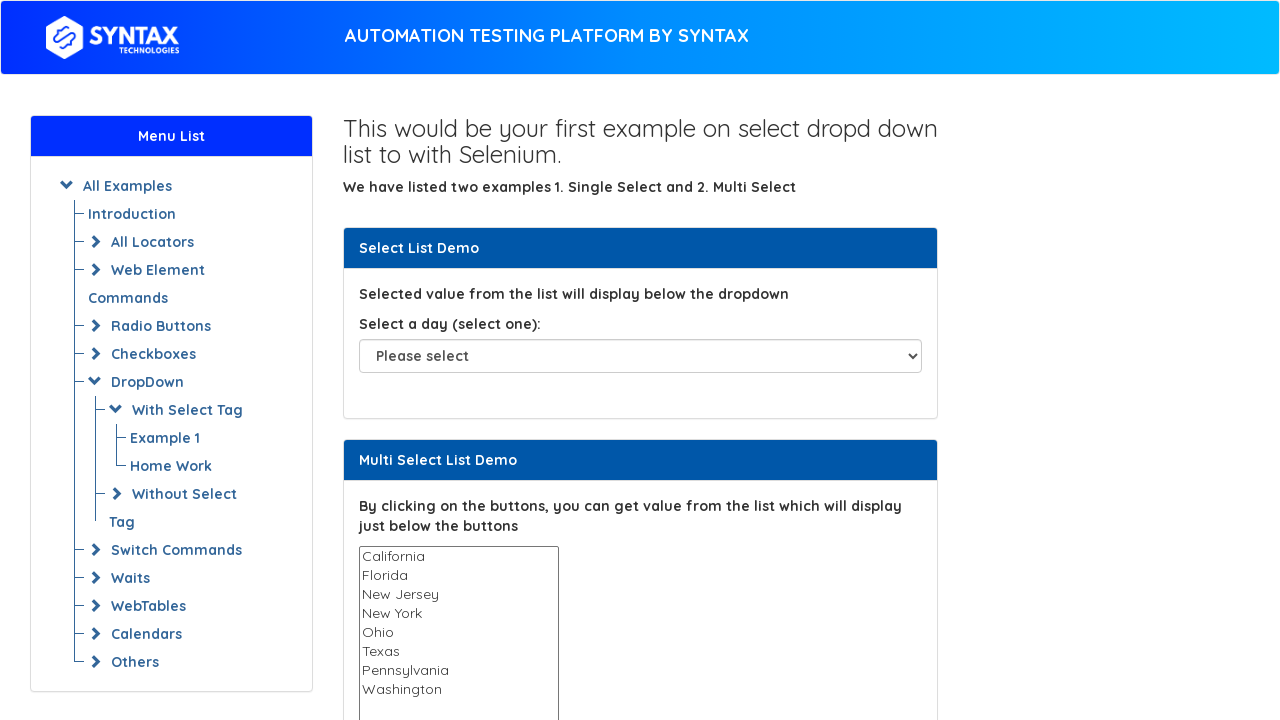

Located the select dropdown element with id 'select-demo'
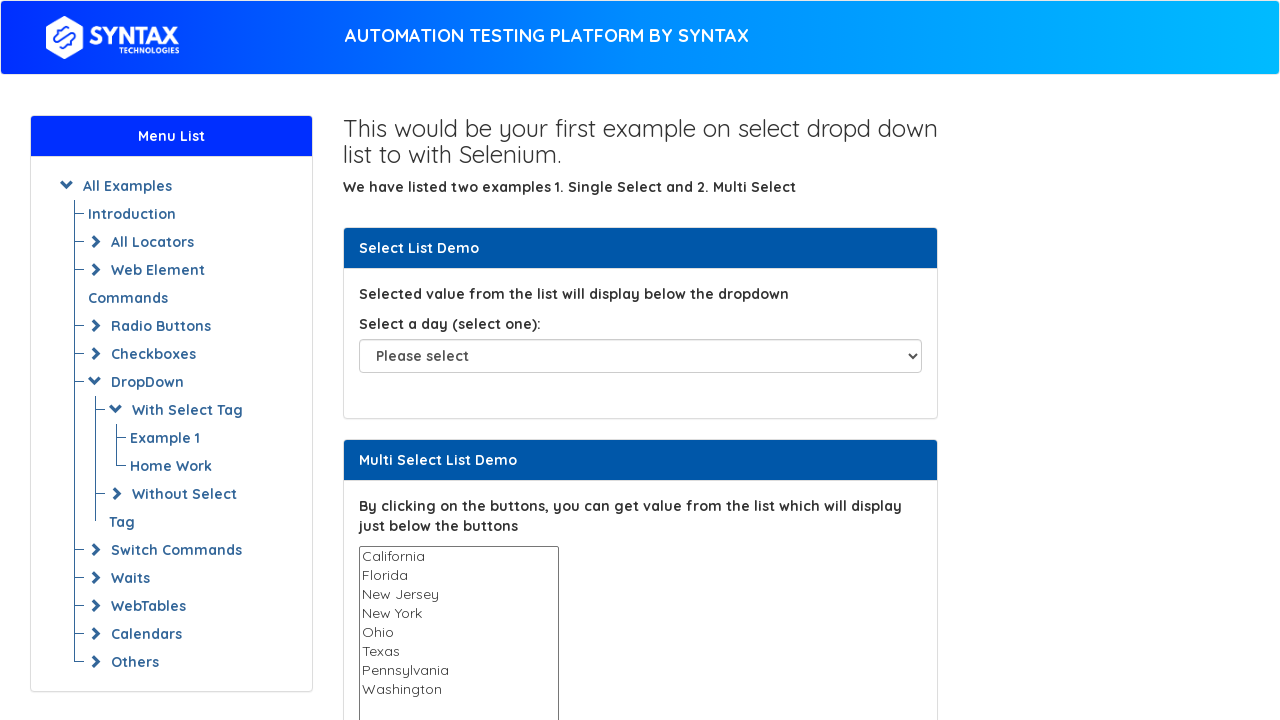

Retrieved all dropdown options
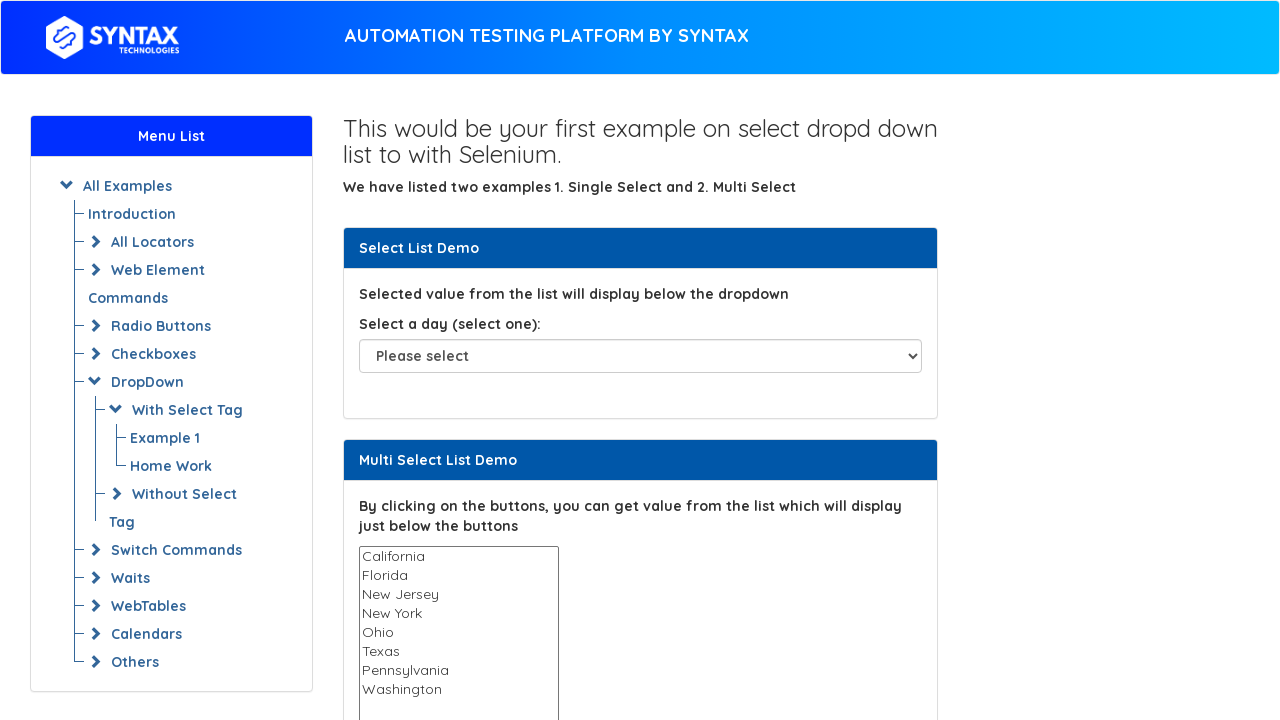

Selected dropdown option at index 0: 'Please select' on #select-demo
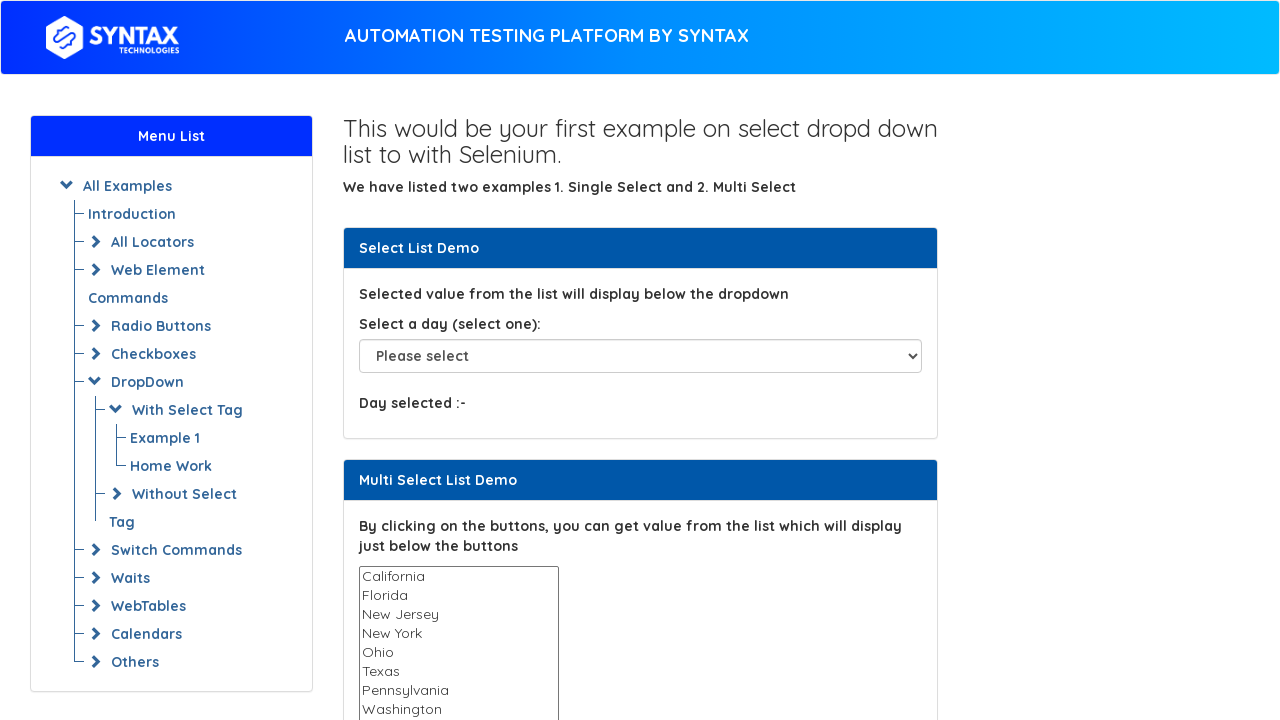

Waited 1 second for selection to register
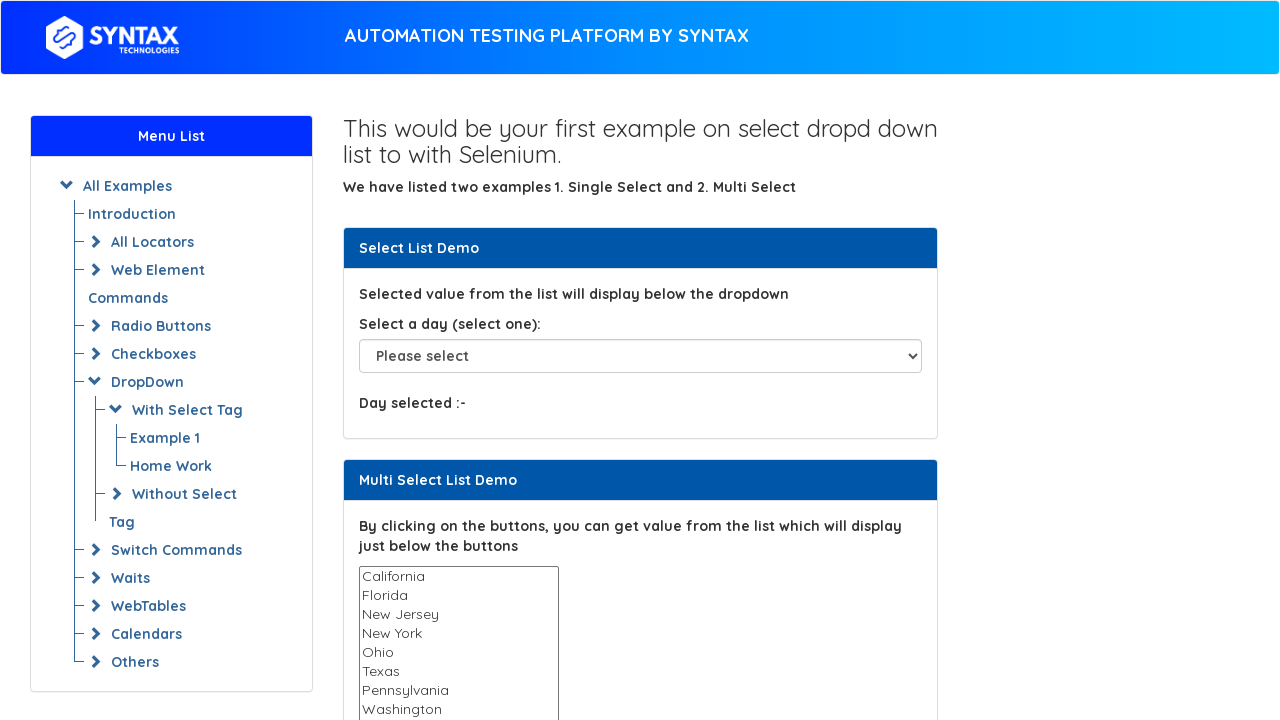

Selected dropdown option at index 1: 'Sunday' on #select-demo
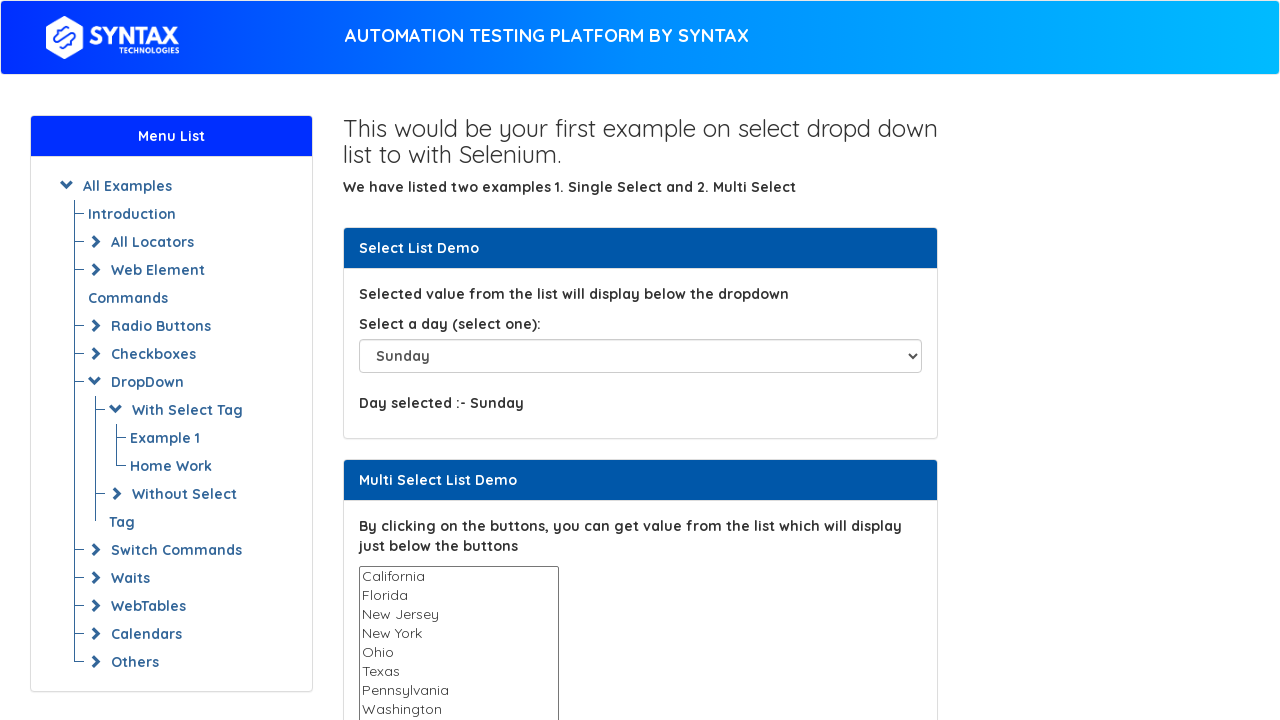

Waited 1 second for selection to register
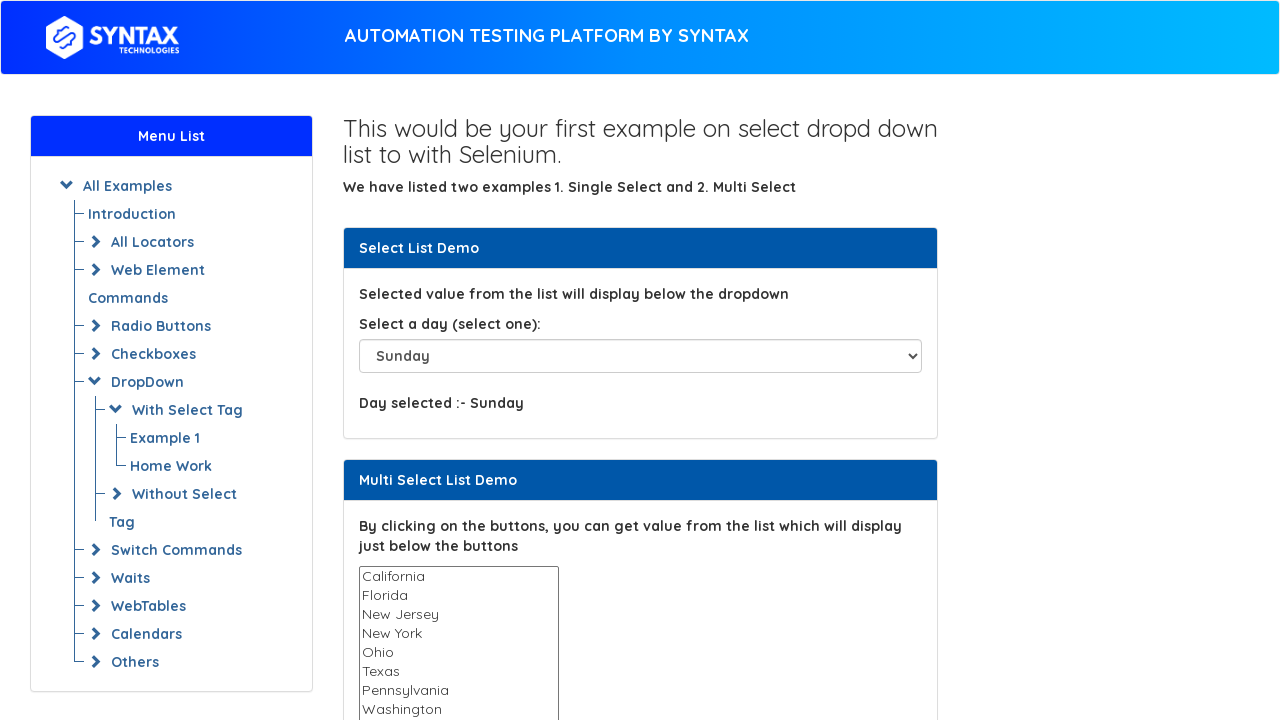

Selected dropdown option at index 2: 'Monday' on #select-demo
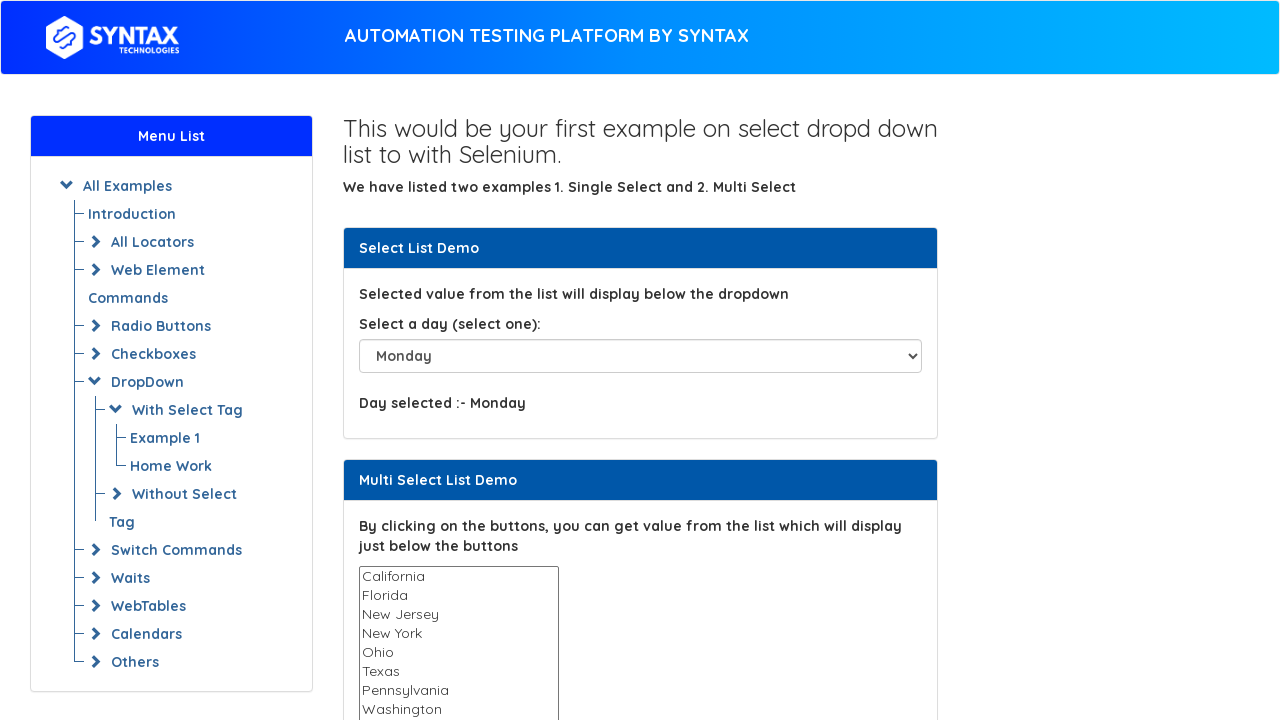

Waited 1 second for selection to register
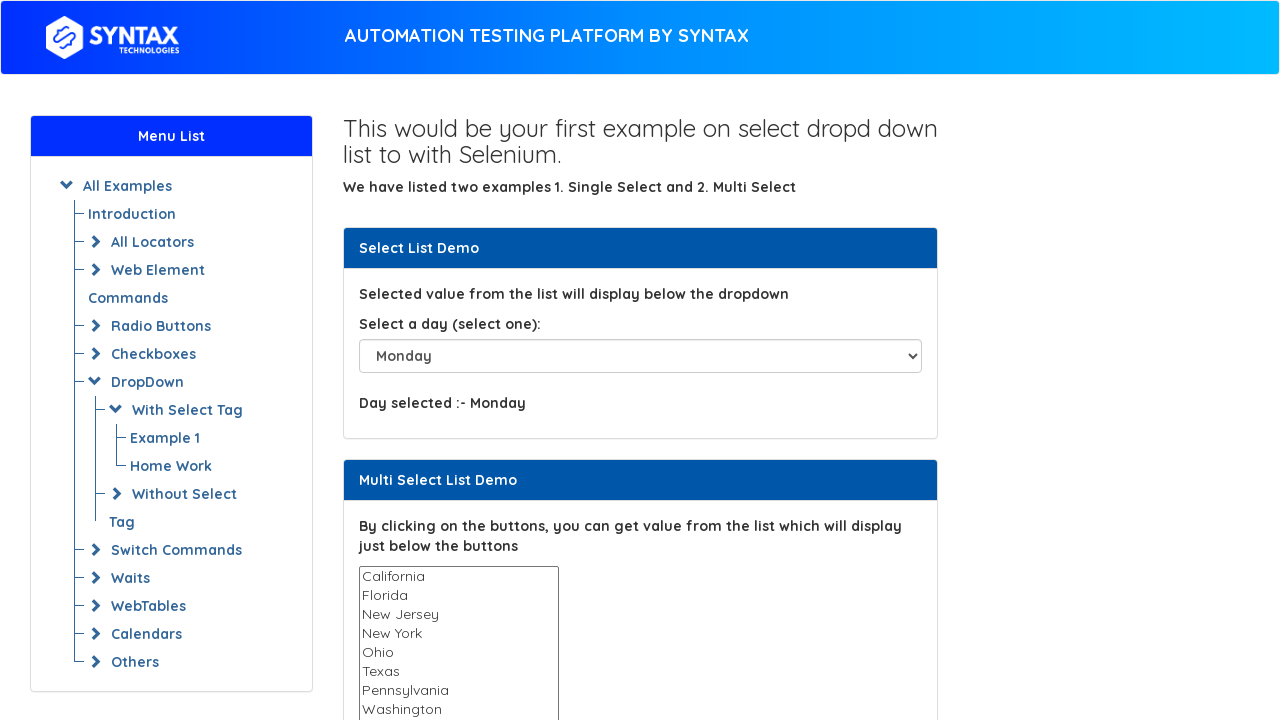

Selected dropdown option at index 3: 'Tuesday' on #select-demo
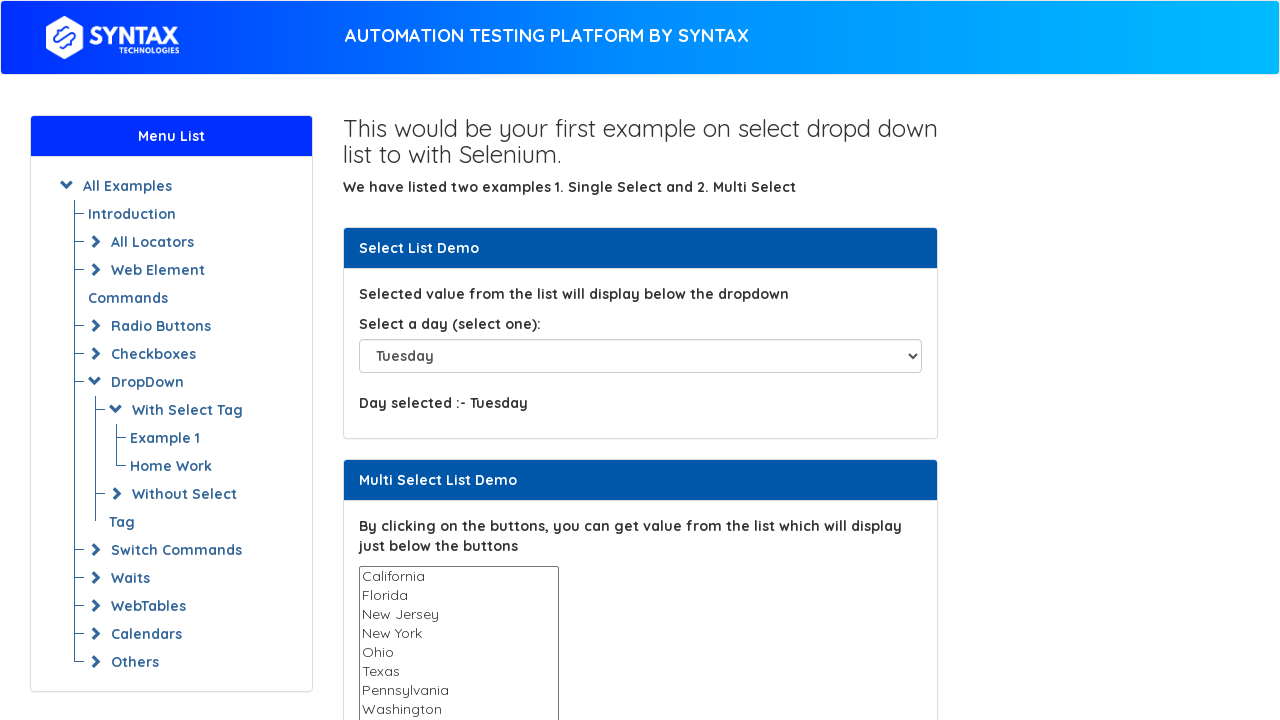

Waited 1 second for selection to register
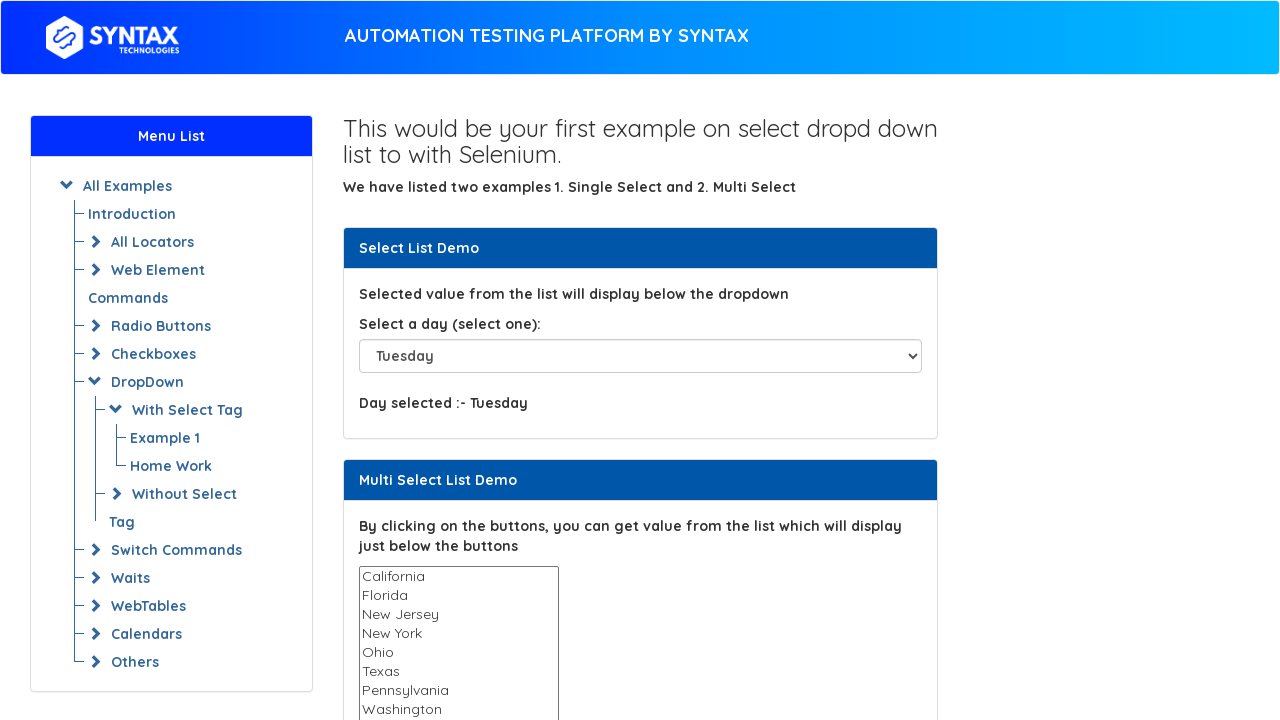

Selected dropdown option at index 4: 'Wednesday' on #select-demo
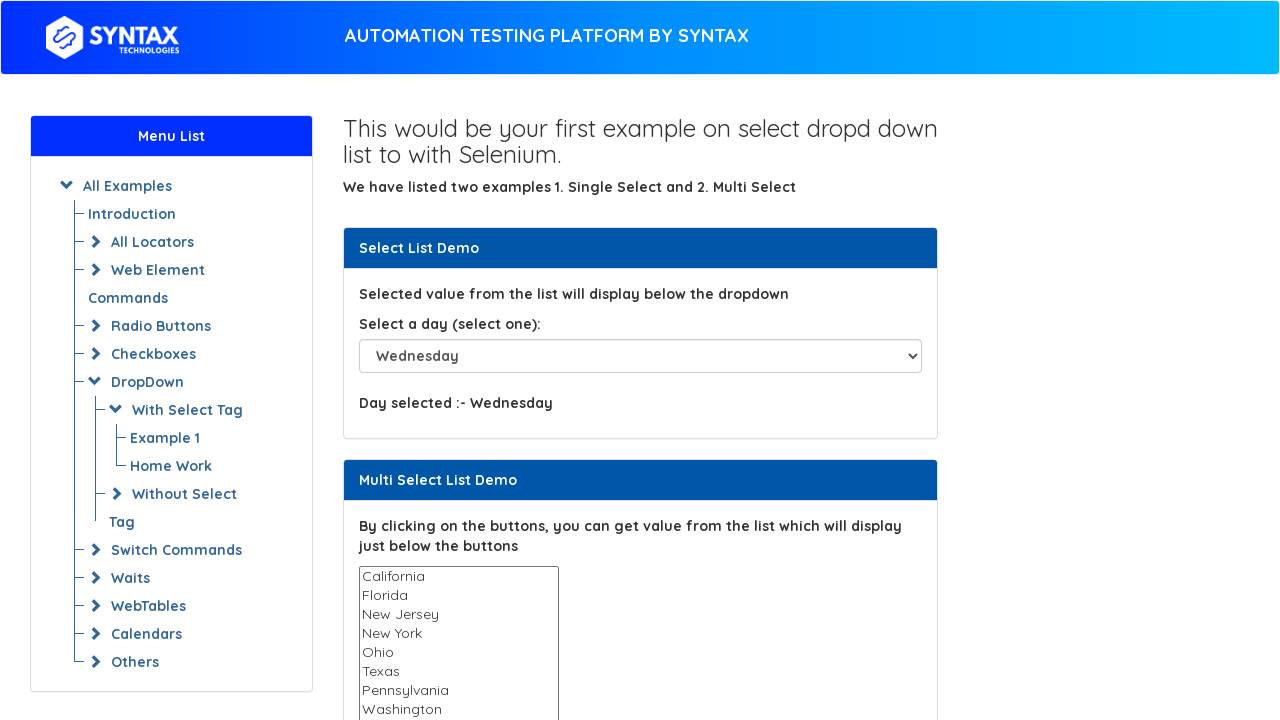

Waited 1 second for selection to register
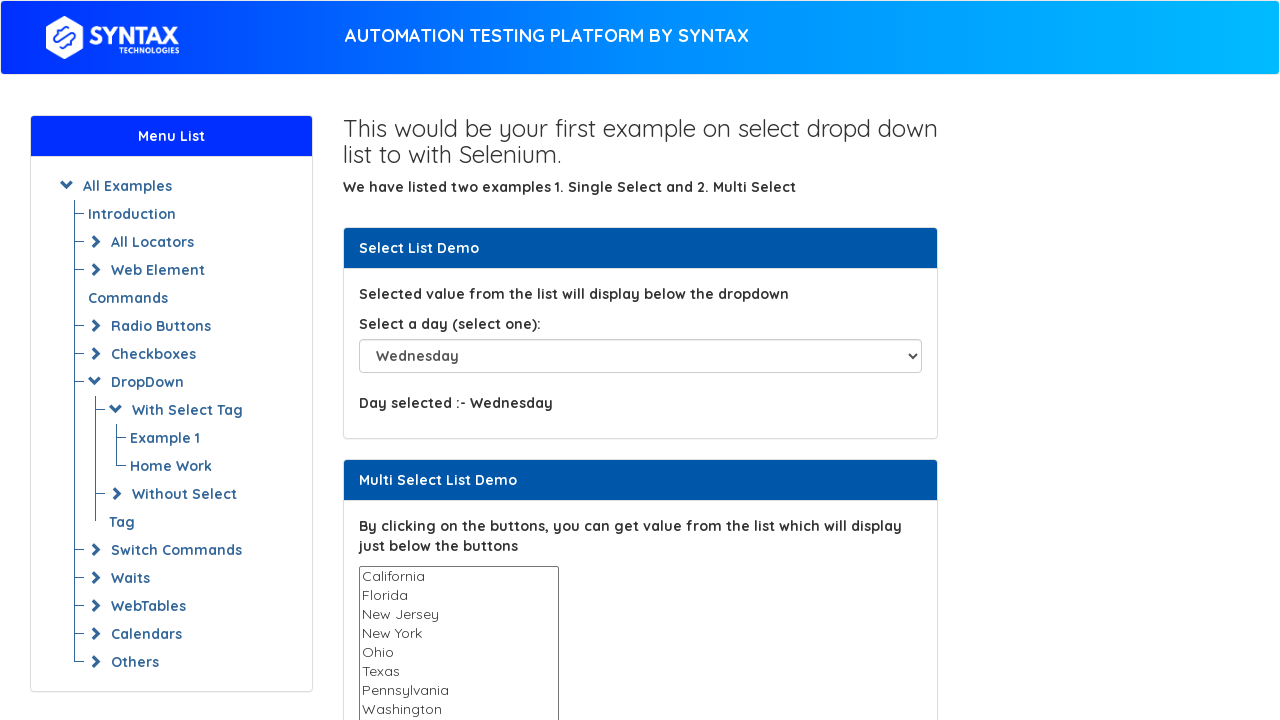

Selected dropdown option at index 5: 'Thursday' on #select-demo
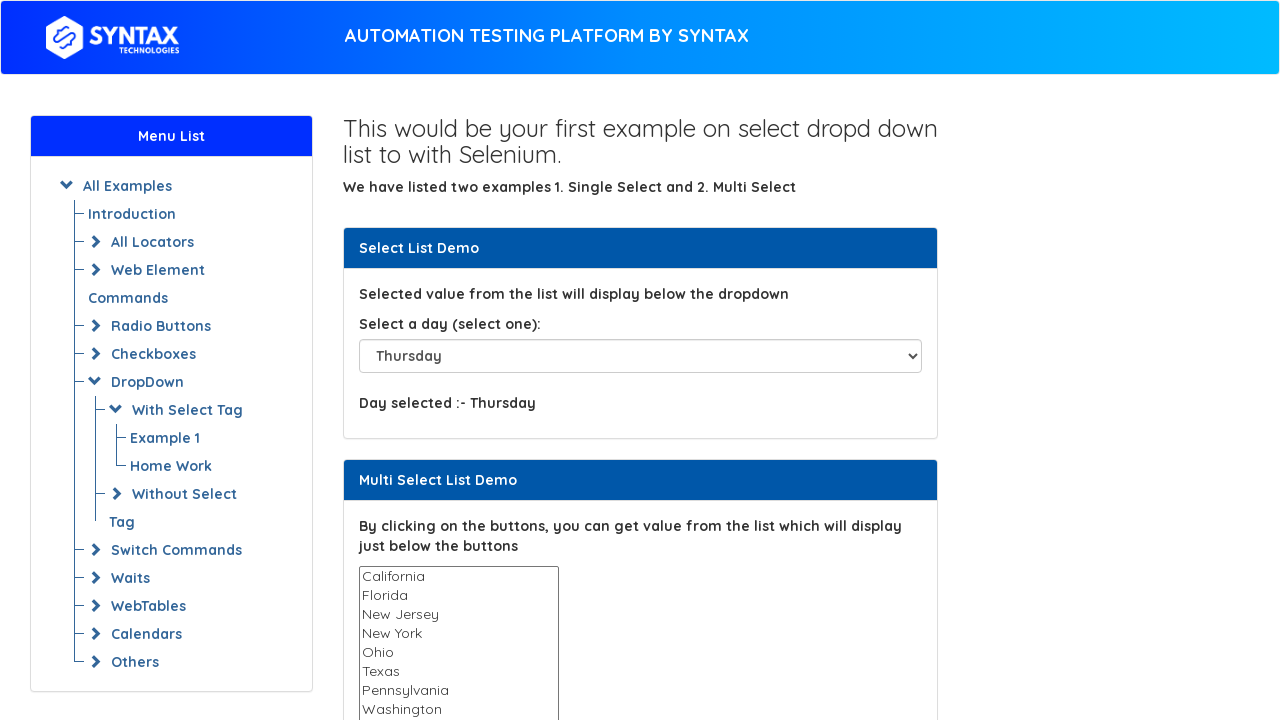

Waited 1 second for selection to register
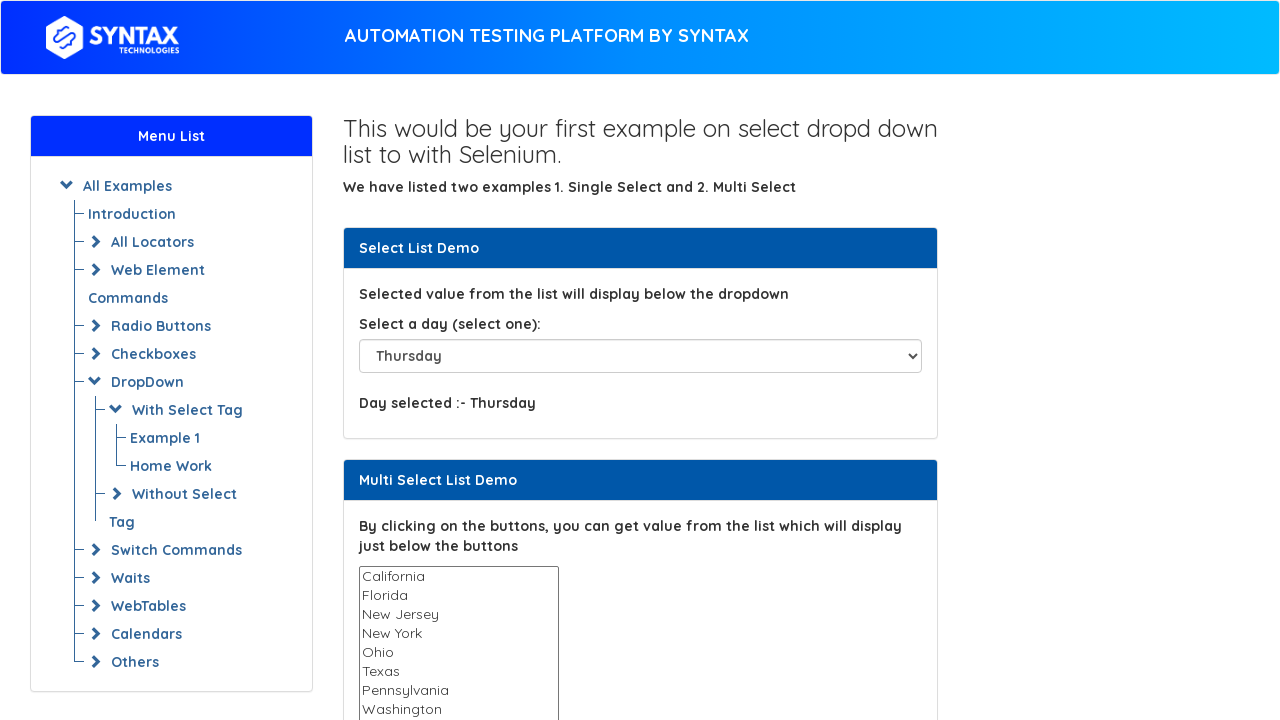

Selected dropdown option at index 6: 'Friday' on #select-demo
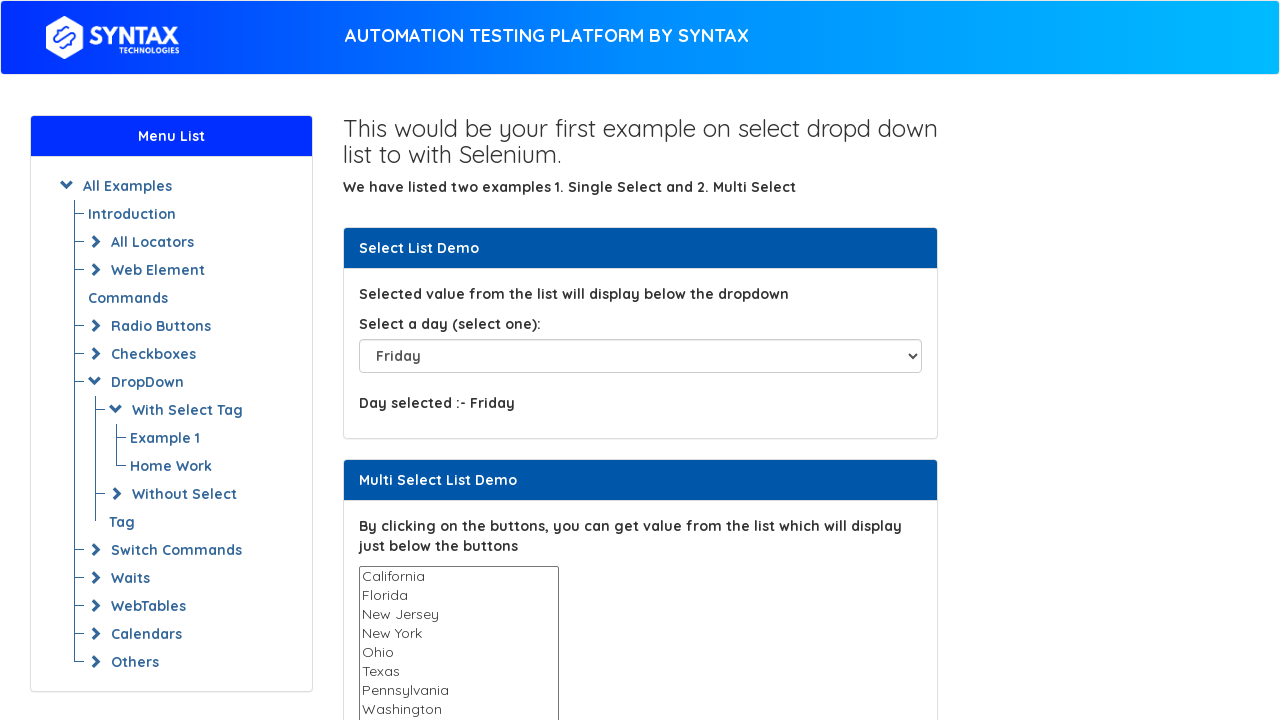

Waited 1 second for selection to register
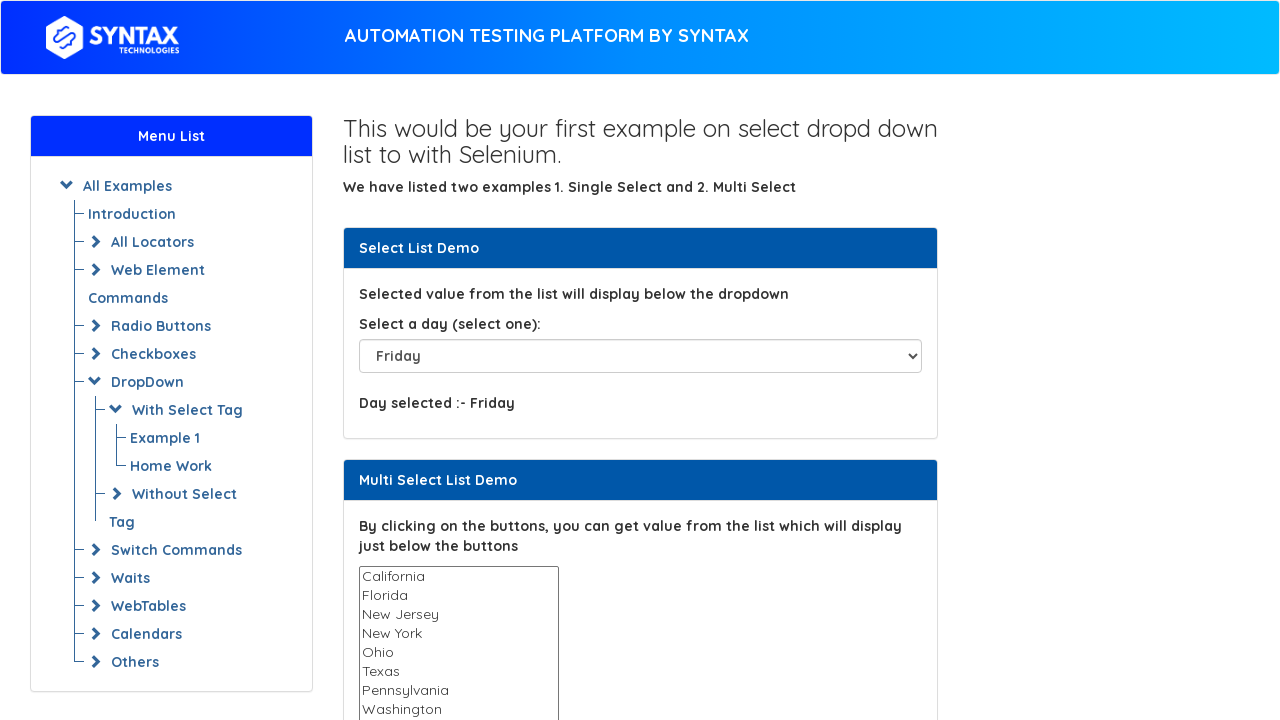

Selected dropdown option at index 7: 'Saturday' on #select-demo
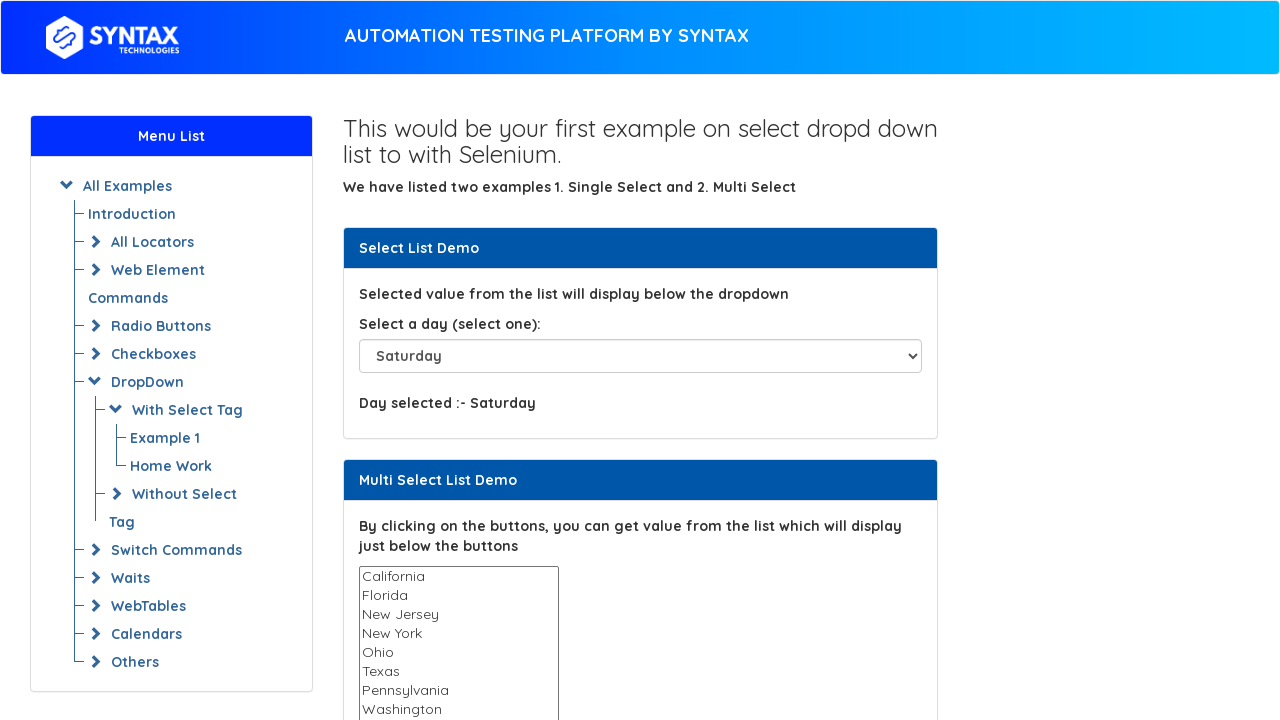

Waited 1 second for selection to register
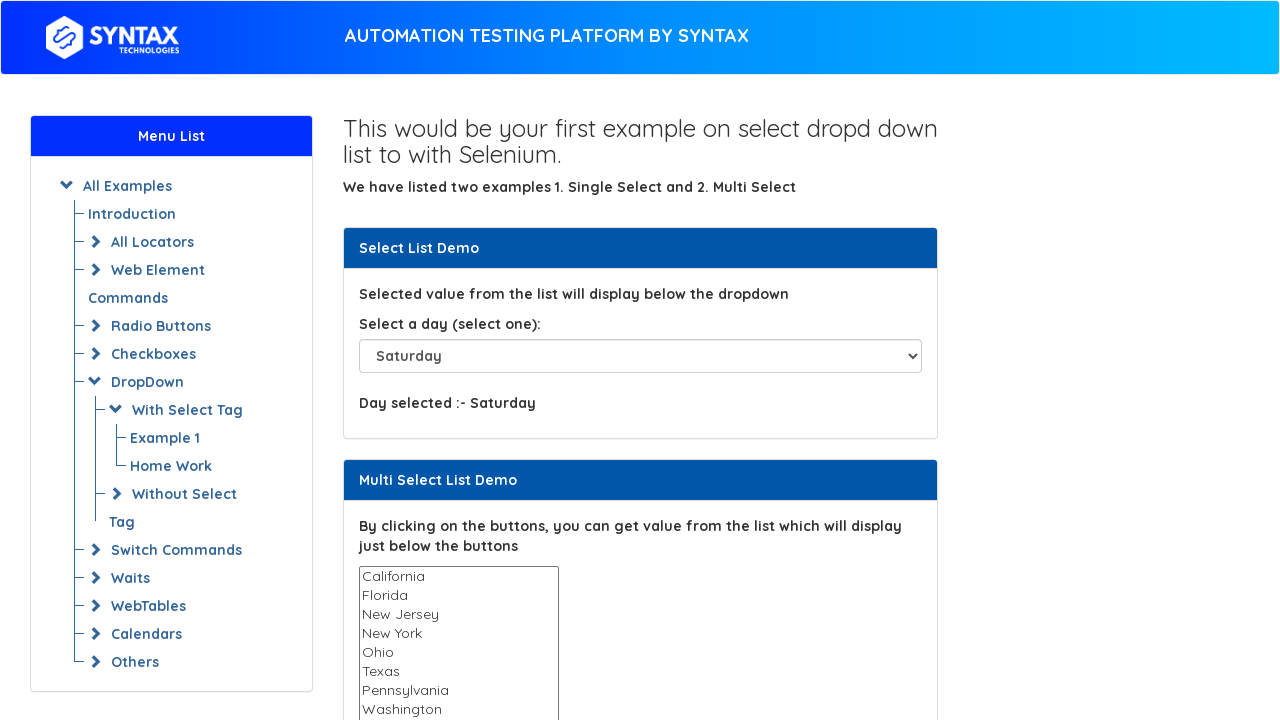

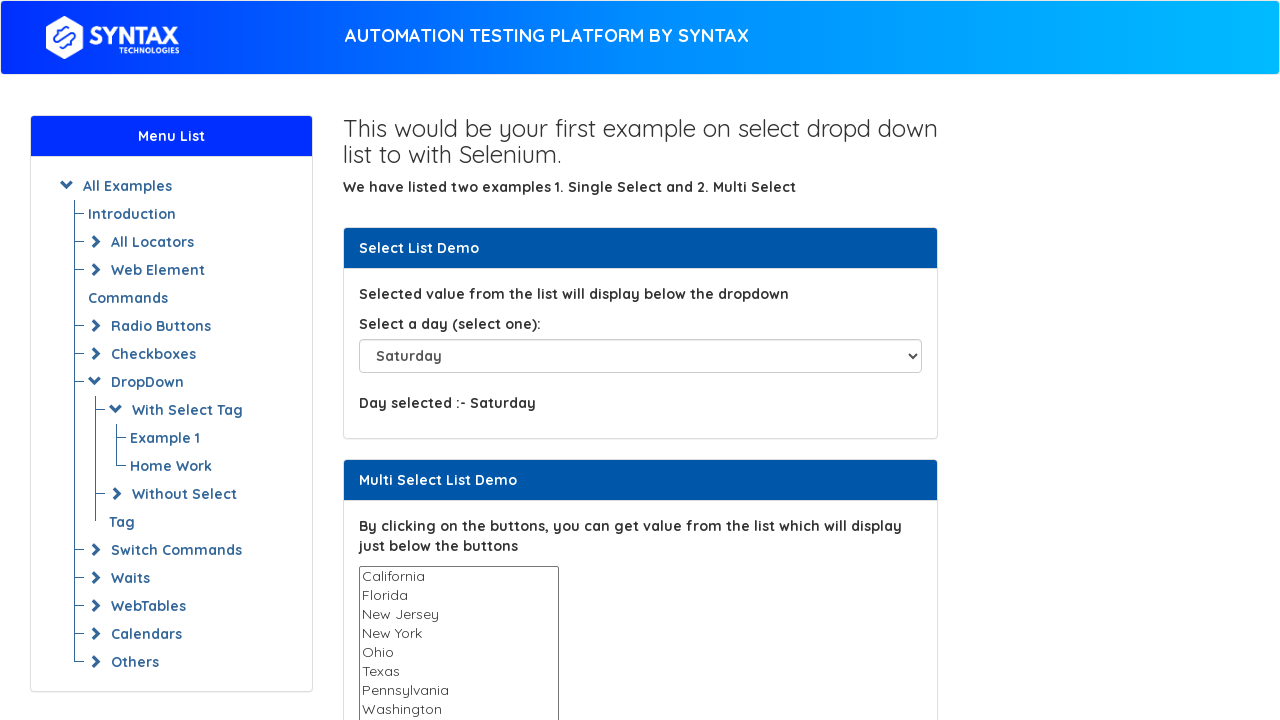